Tests iframe handling by switching into an iframe and clicking on an element inside it

Starting URL: https://ui.vision/demo/iframes

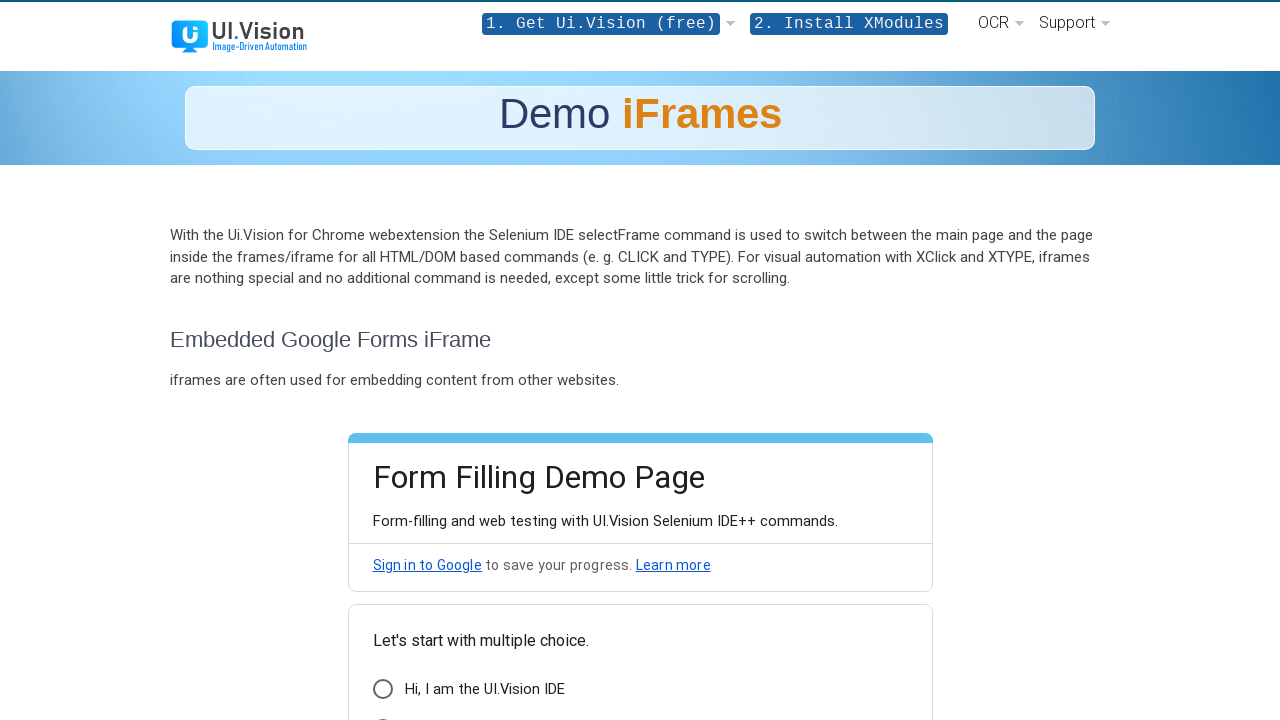

Queried all iframes on page, found 6 frame(s)
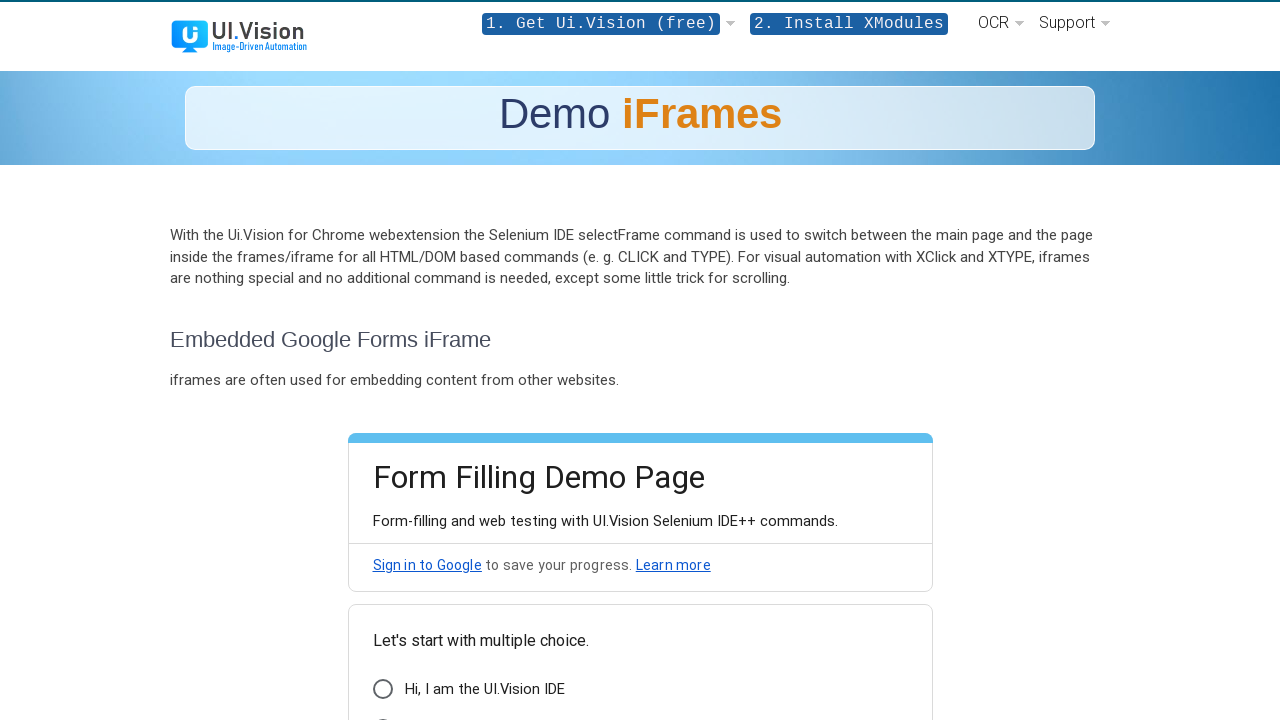

Located first iframe on the page
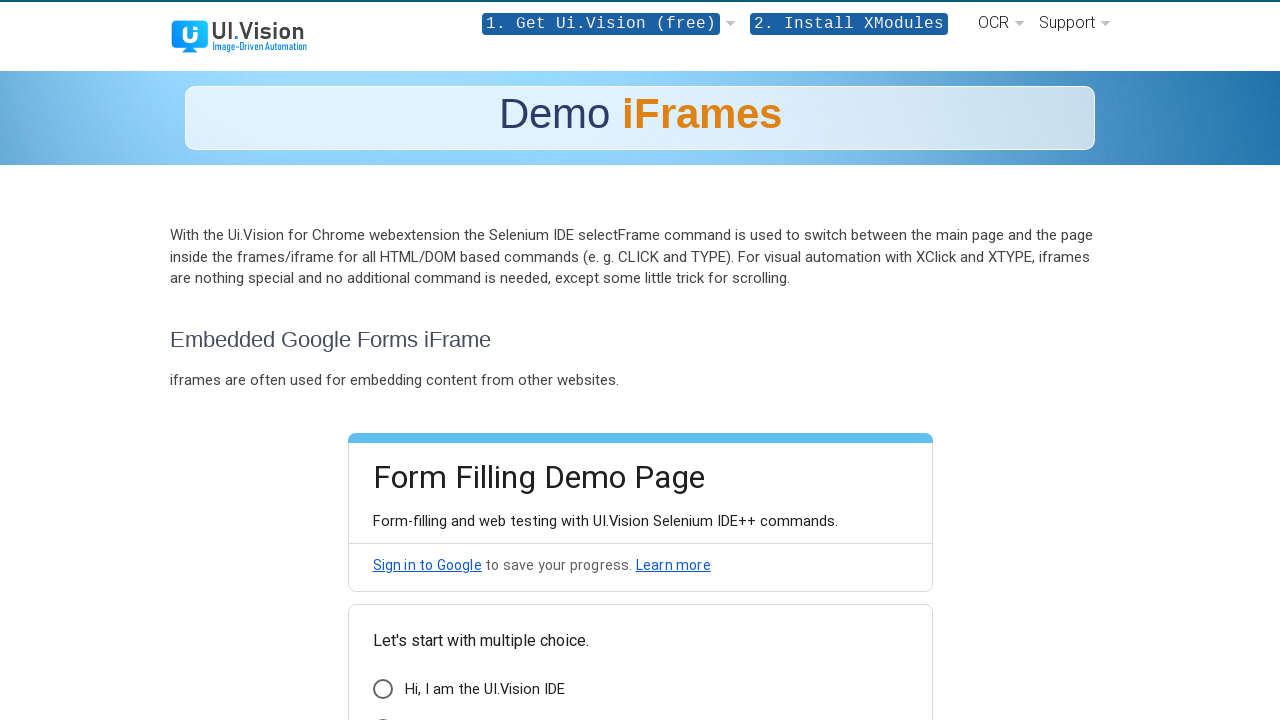

Clicked 'I am a human' element inside the iframe at (450, 710) on iframe >> nth=0 >> internal:control=enter-frame >> xpath=//div//span[text()='I a
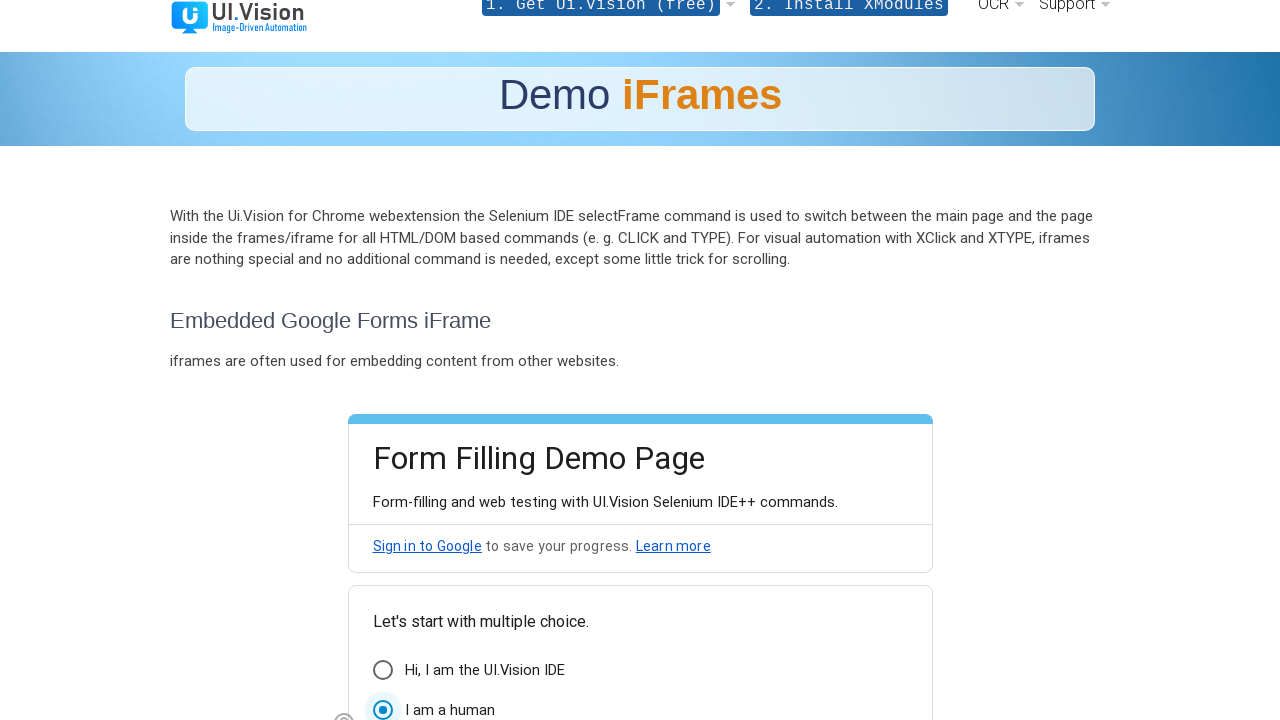

Waited 3 seconds for action to complete
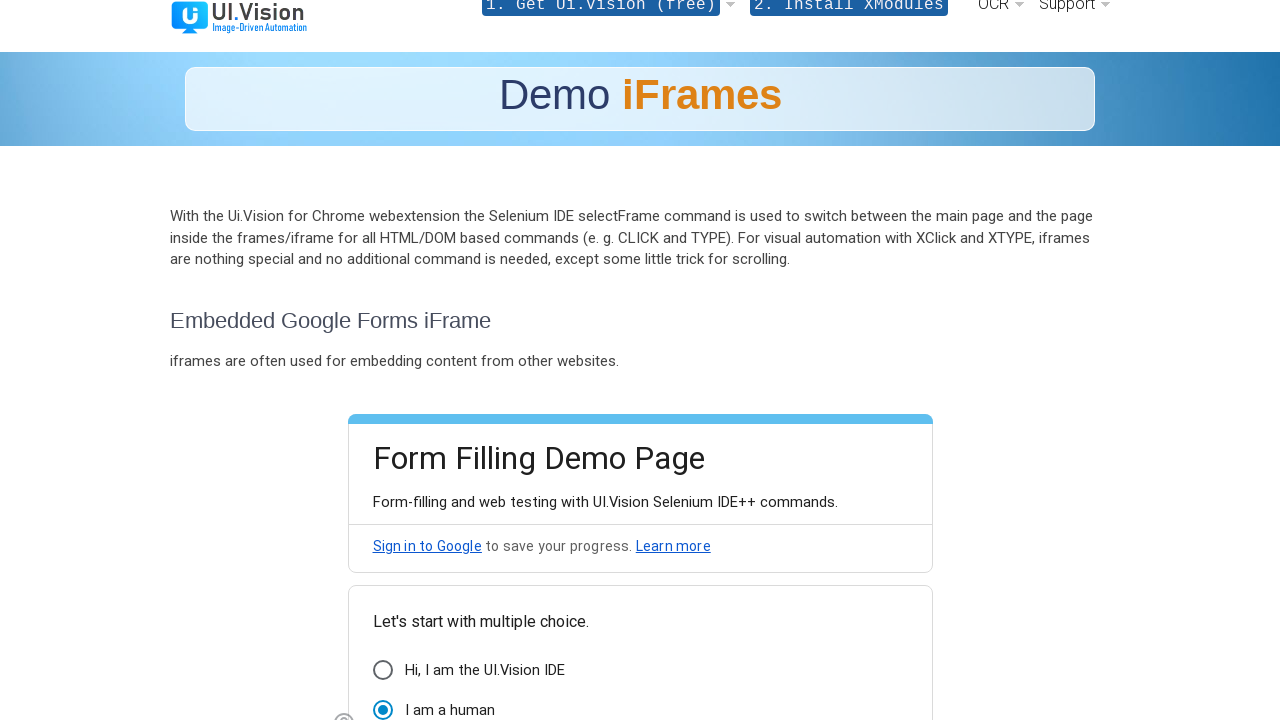

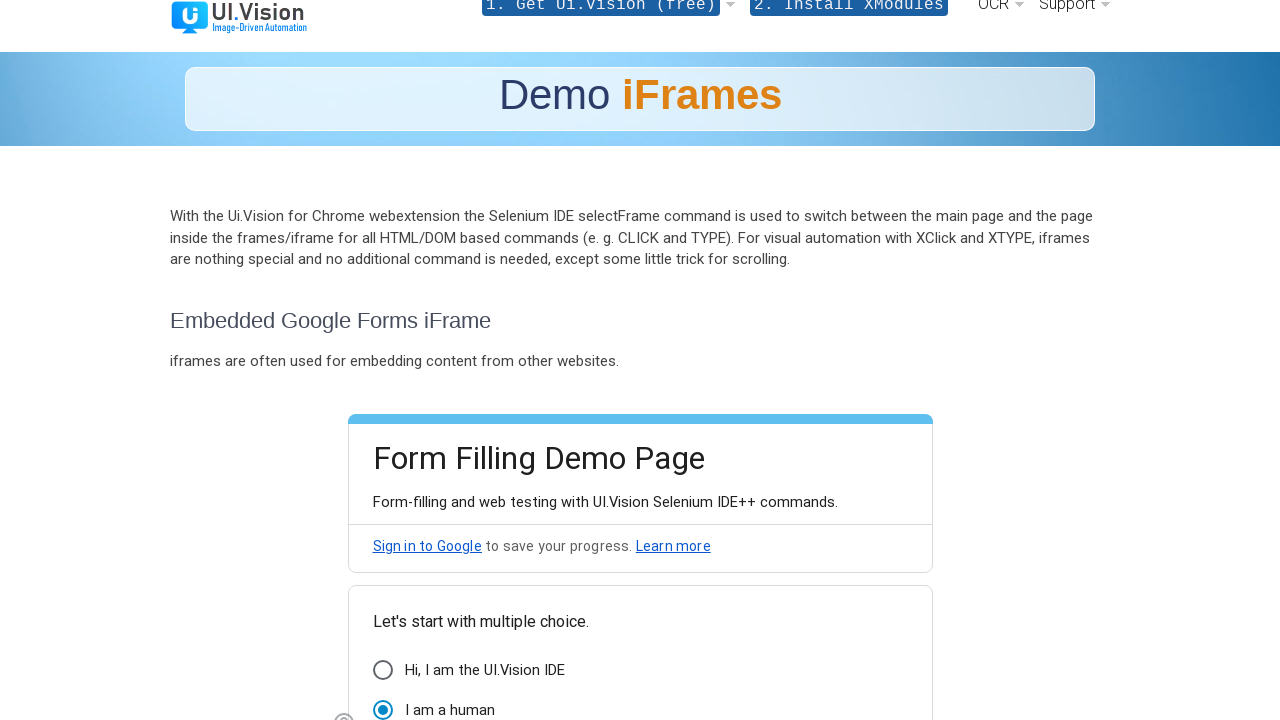